Tests a form submission by filling in name, email, and address fields, then clicking submit button

Starting URL: https://demoqa.com/text-box

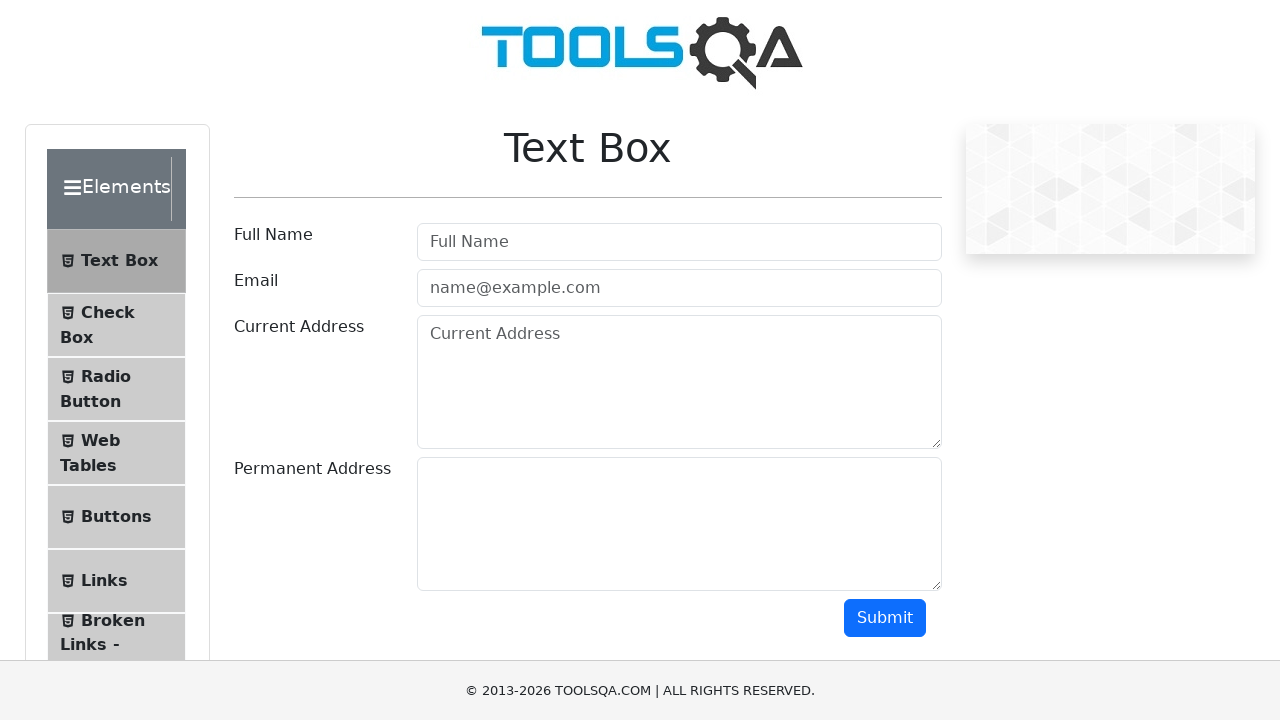

Filled username field with 'juaracoding' on #userName
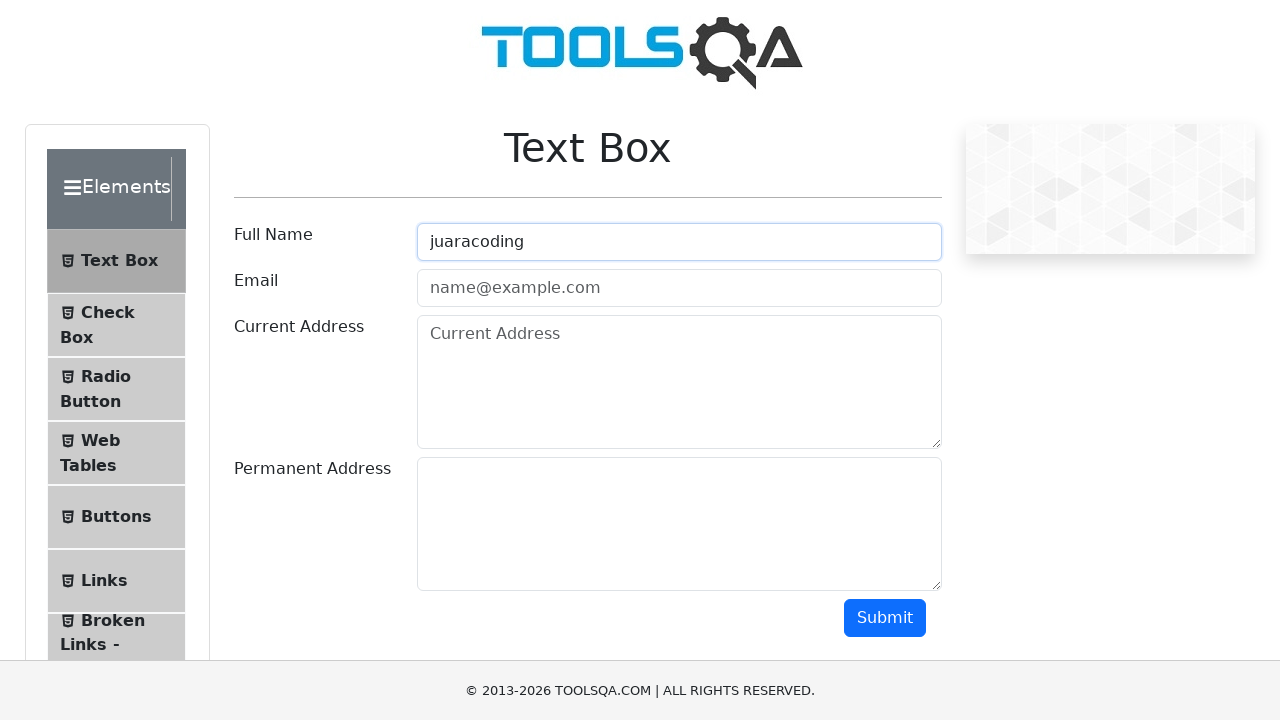

Filled email field with 'testuser@example.com' on #userEmail
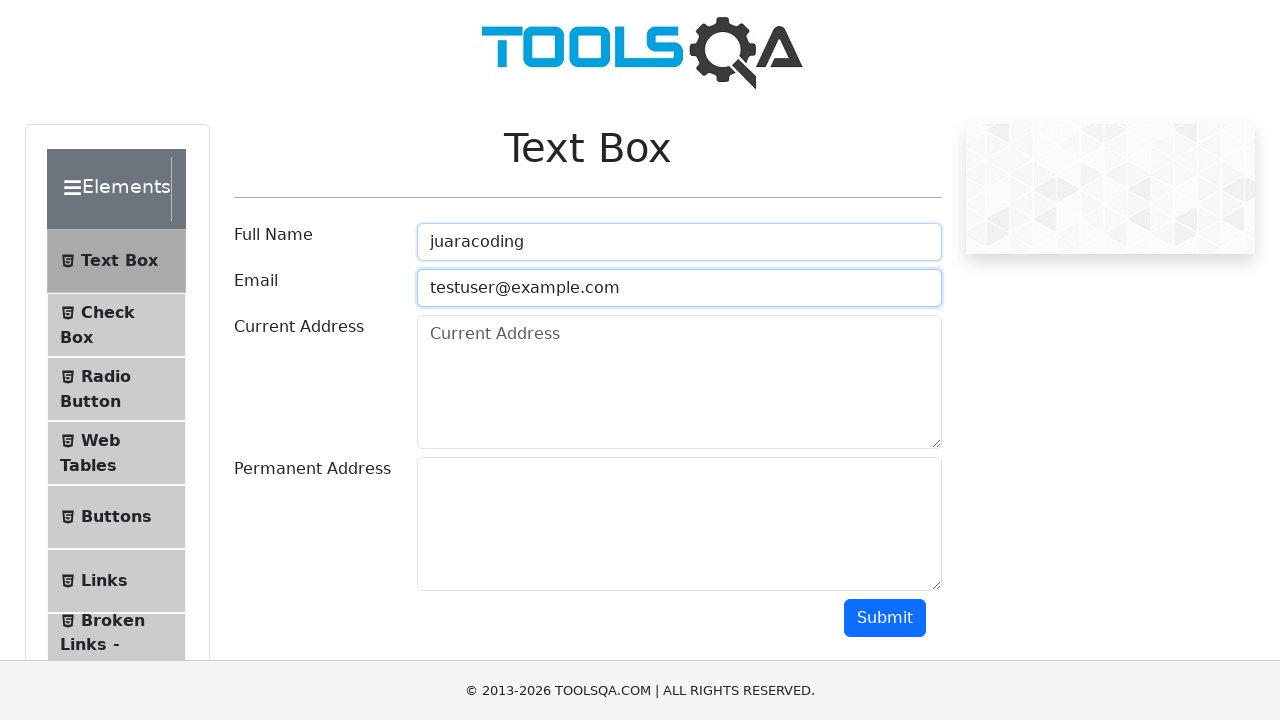

Filled current address field with '123 Test Street, Test City' on #currentAddress
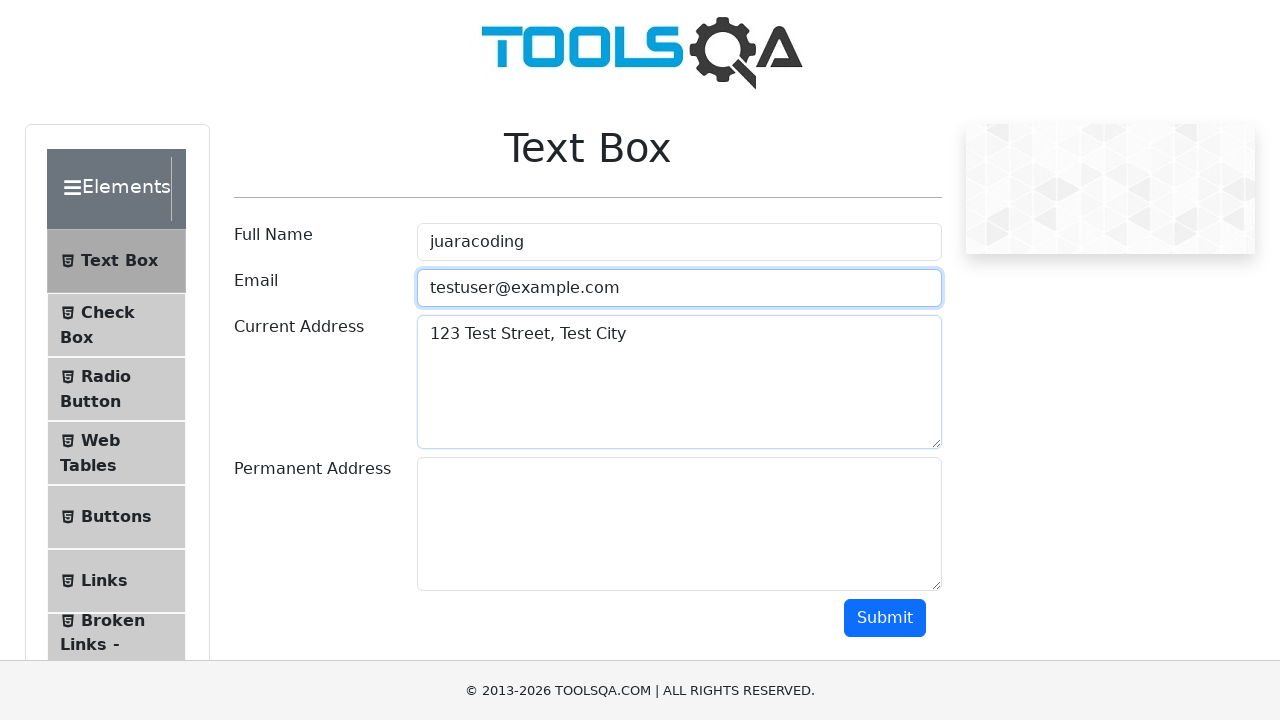

Scrolled down 800 pixels to view permanent address field
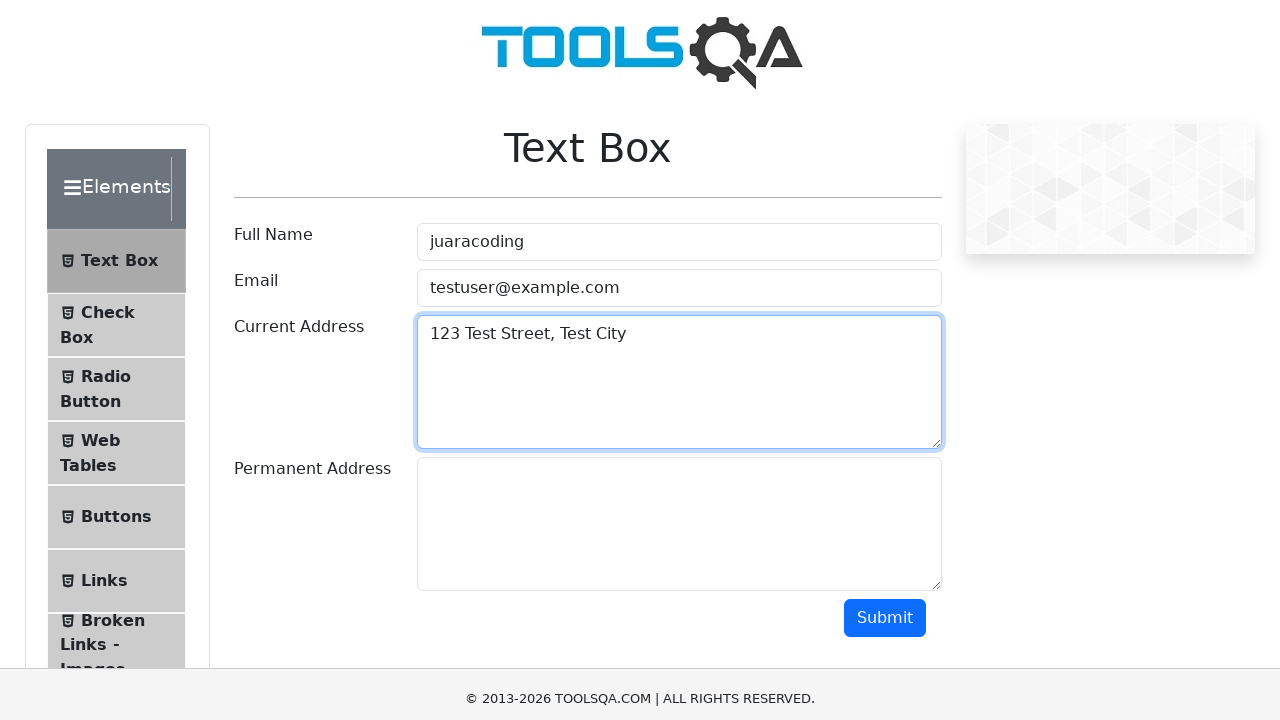

Filled permanent address field with '456 Permanent Avenue, Test City' on #permanentAddress
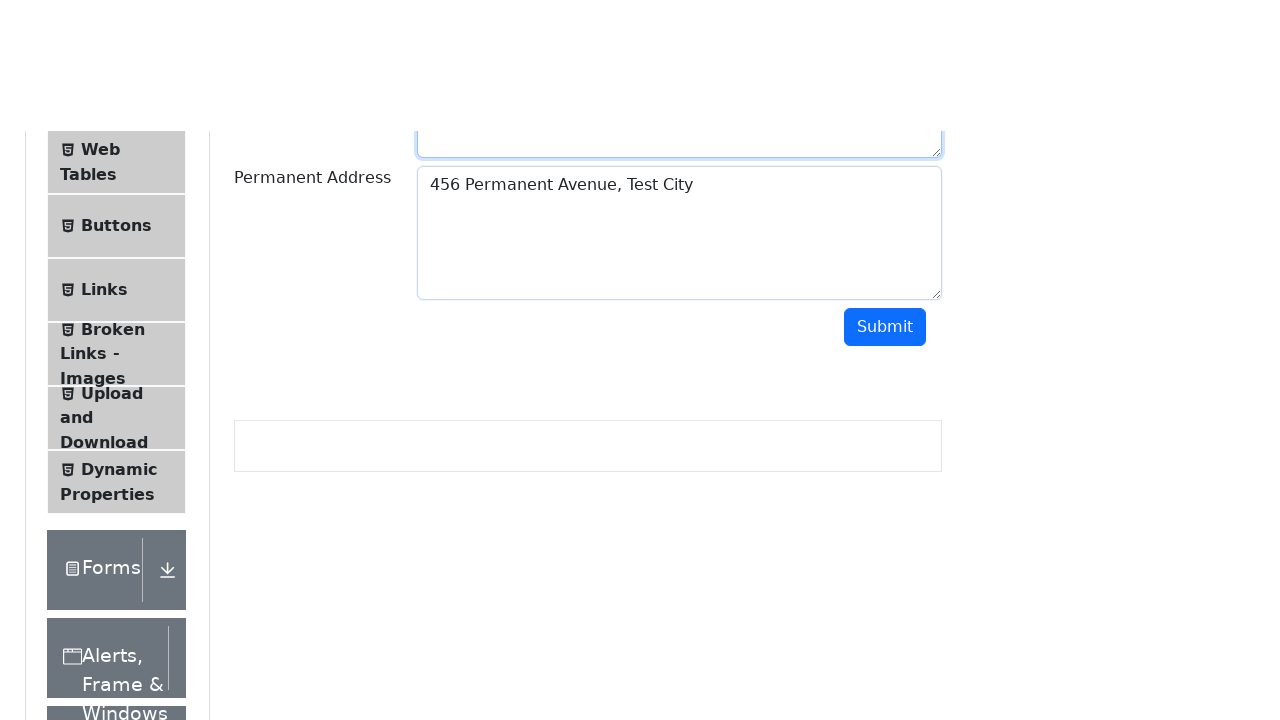

Clicked submit button to submit form at (885, 618) on #submit
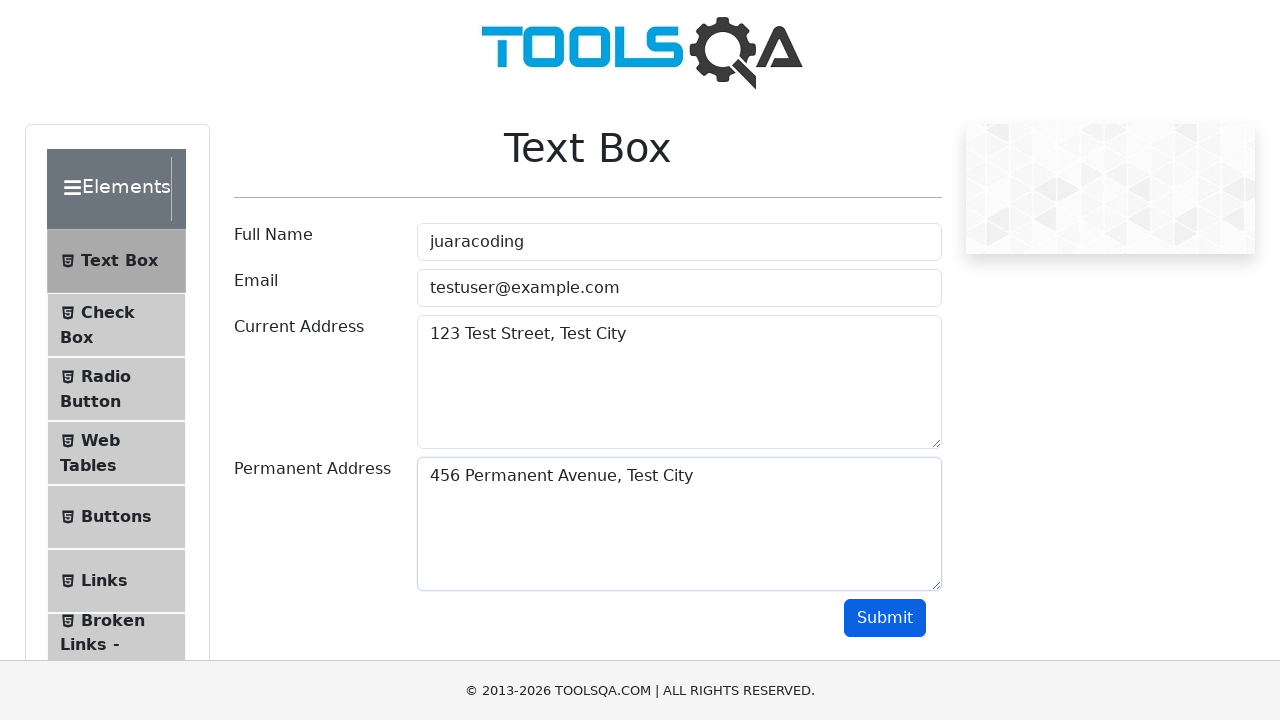

Form submission completed and page settled
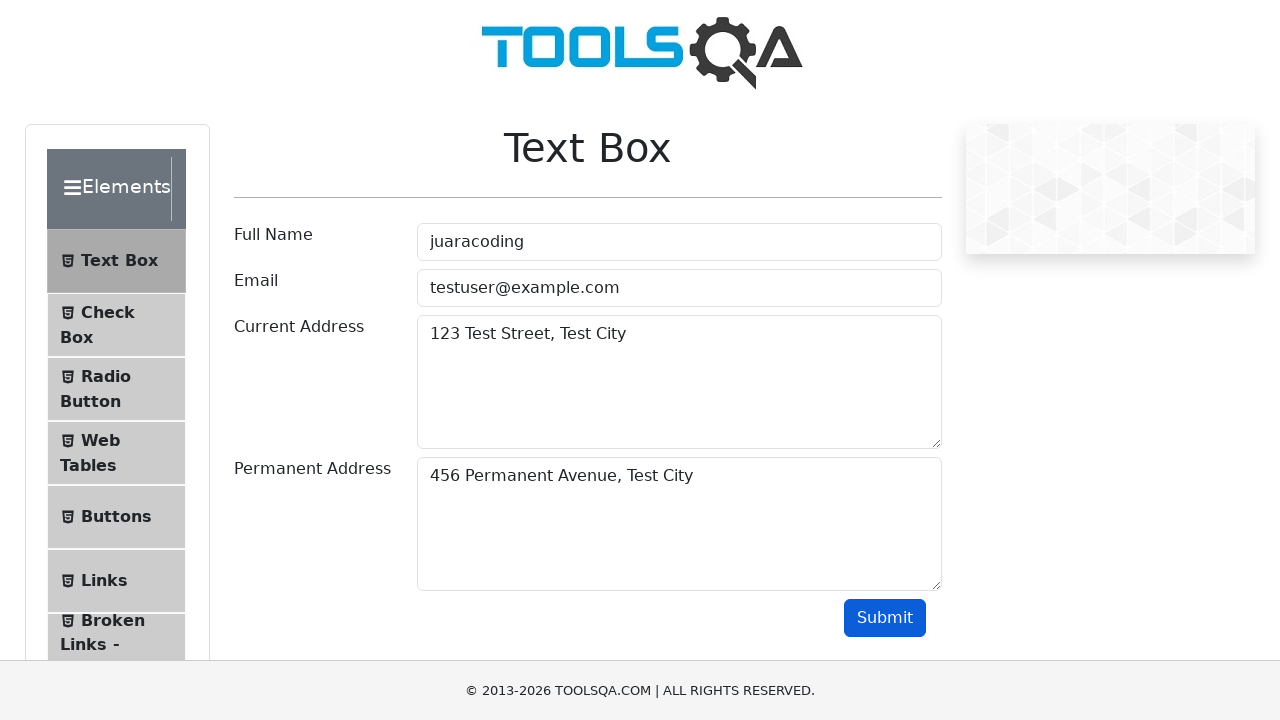

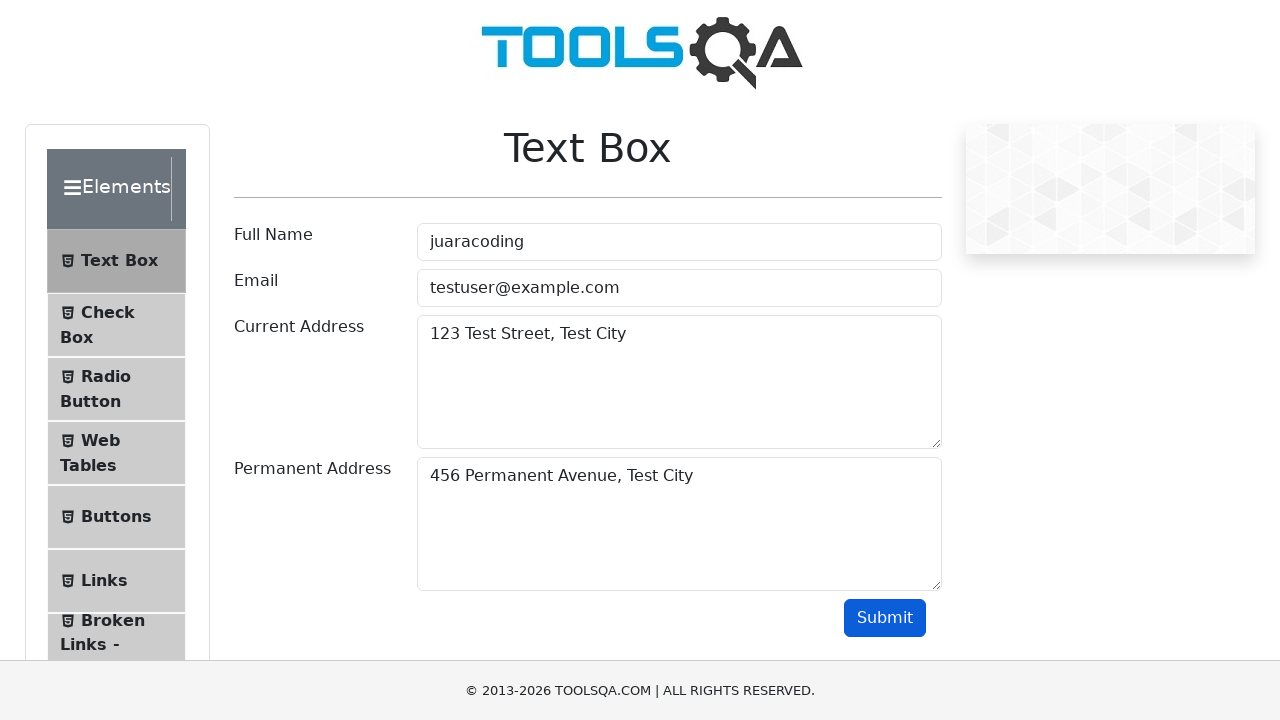